Tests drag and drop functionality on jQuery UI demo page by dragging an element and dropping it onto a target area

Starting URL: https://jqueryui.com/droppable/

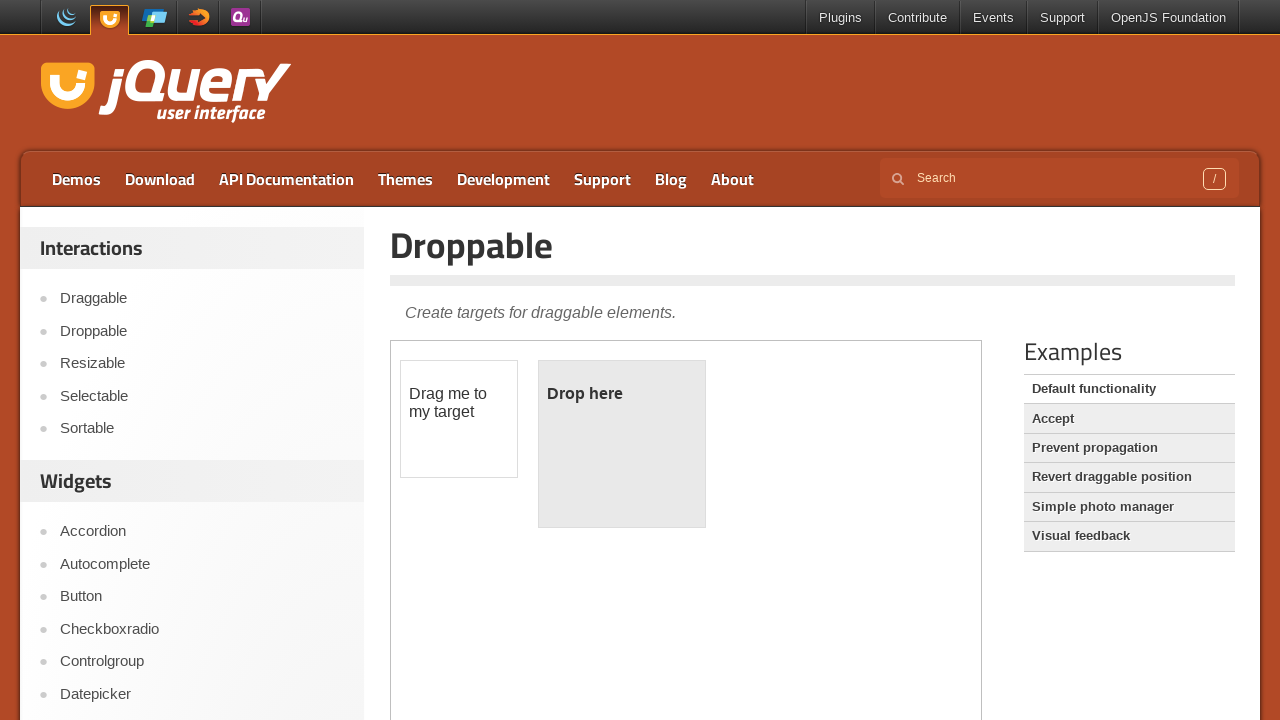

Located the iframe containing the drag and drop demo
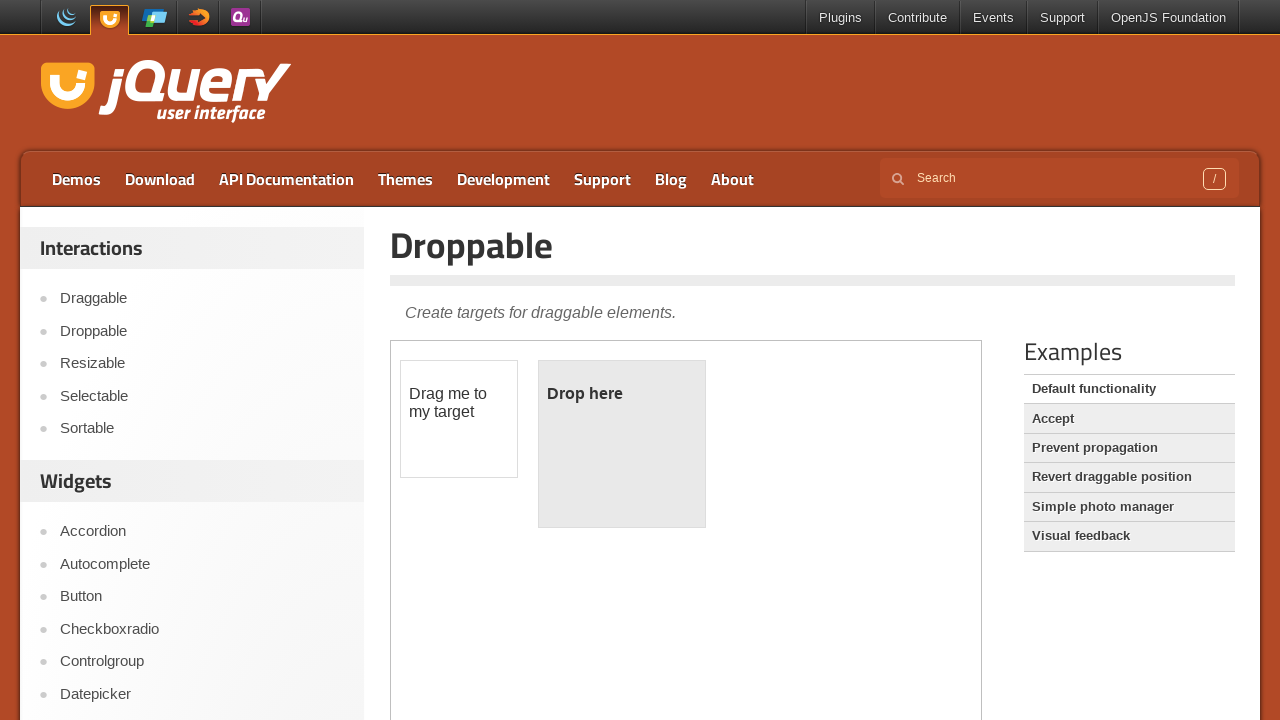

Located the draggable element
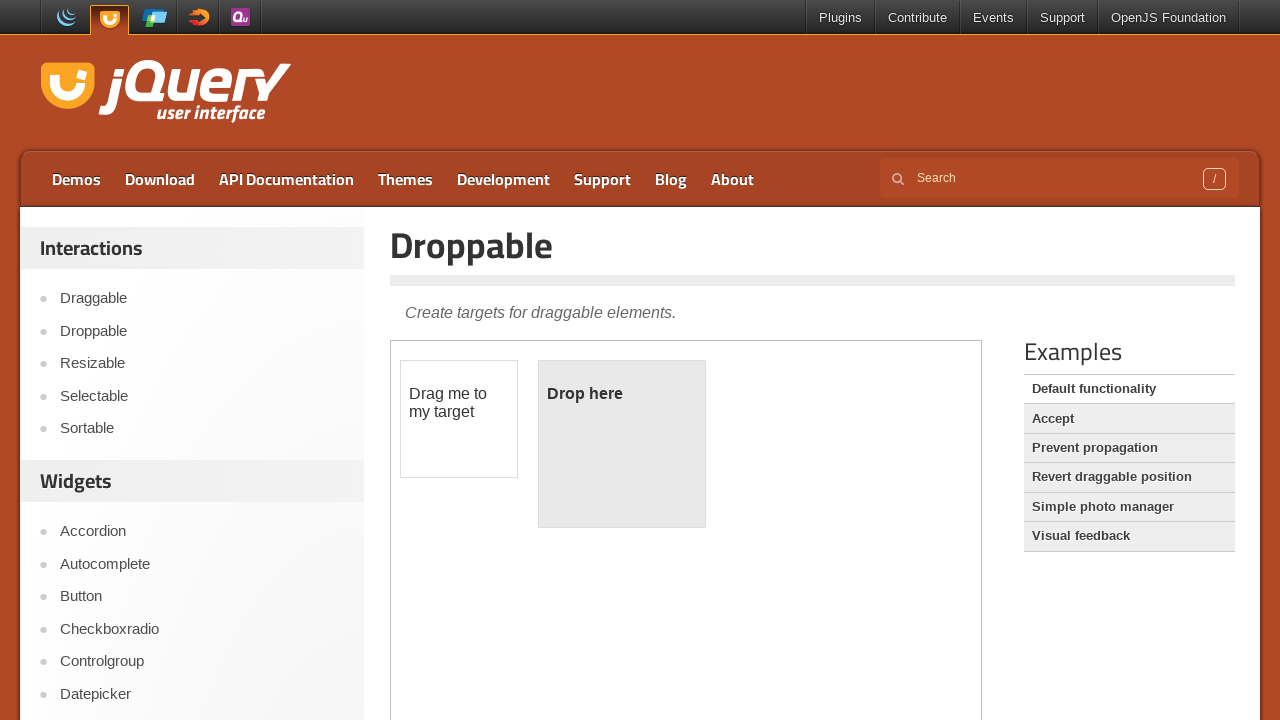

Located the droppable target area
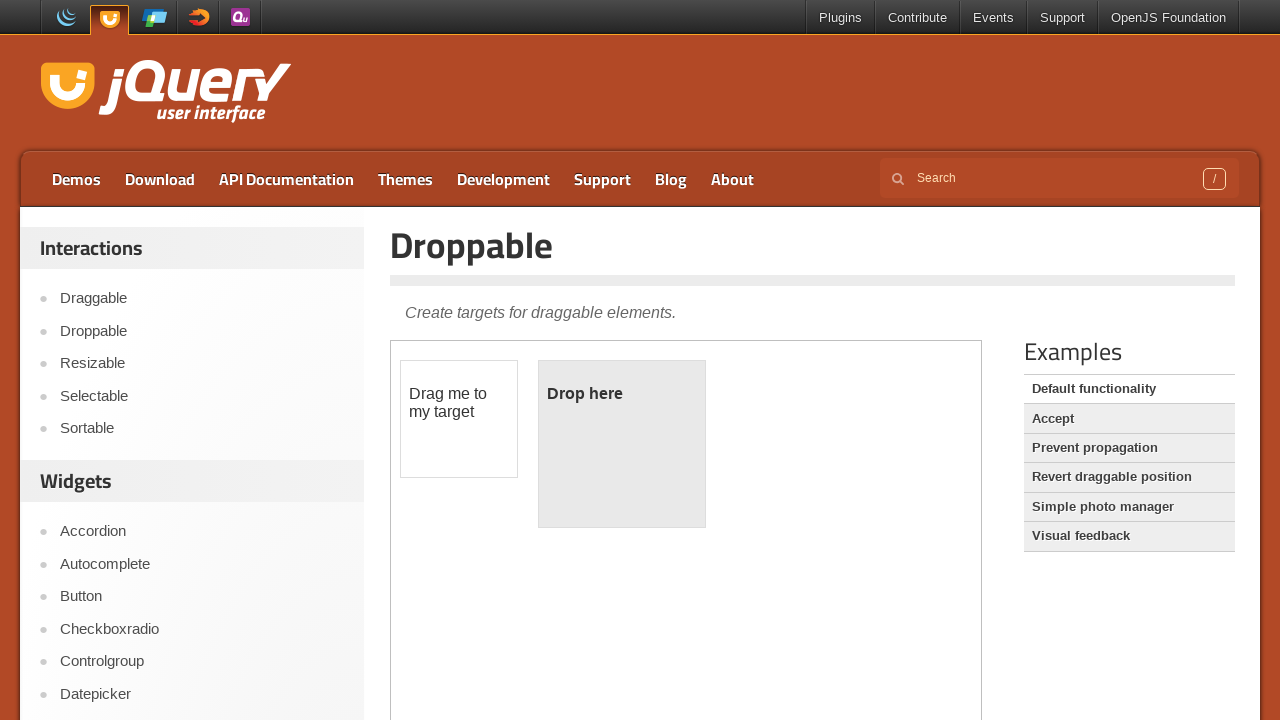

Dragged the draggable element and dropped it onto the droppable target area at (622, 444)
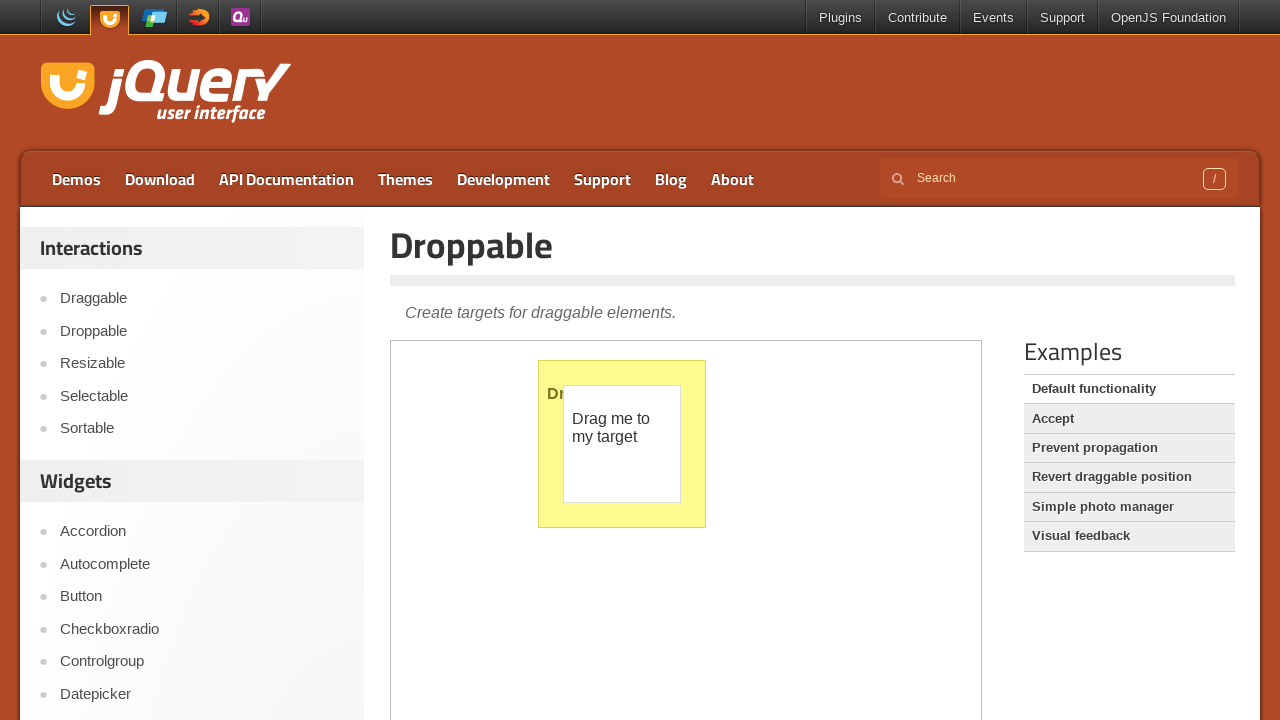

Verified that the drop was successful - droppable element now displays 'Dropped!' text
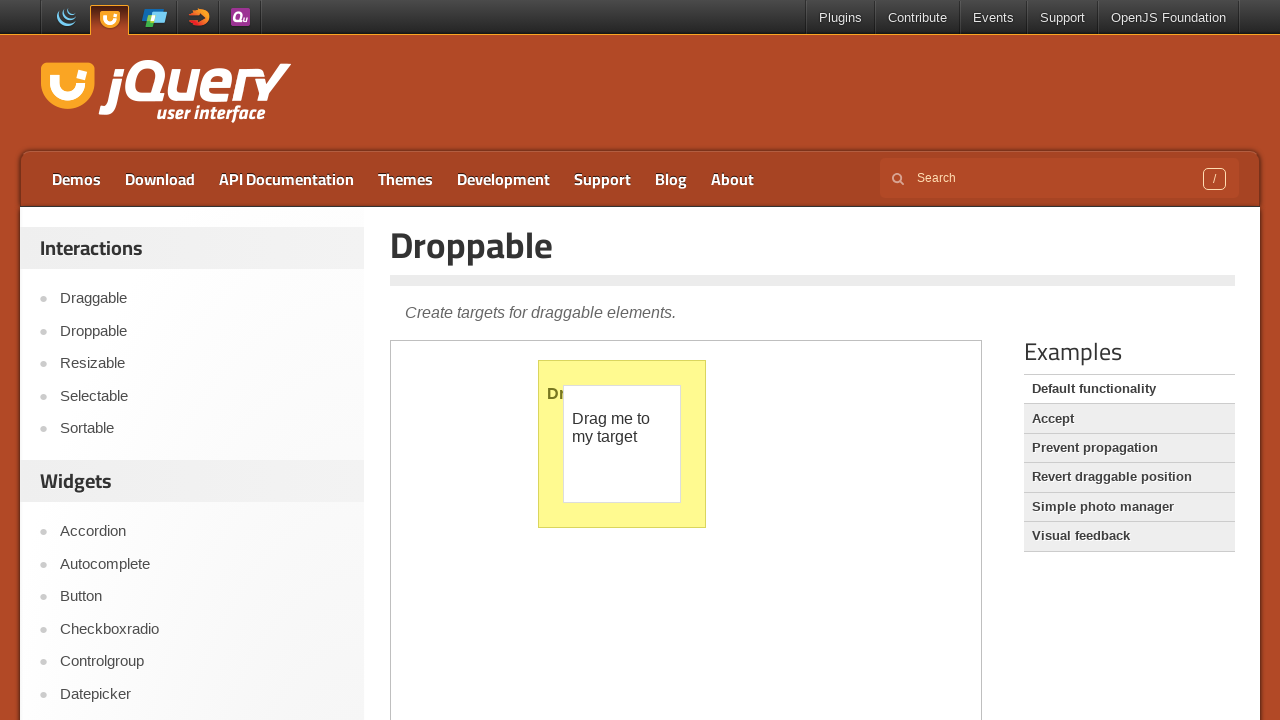

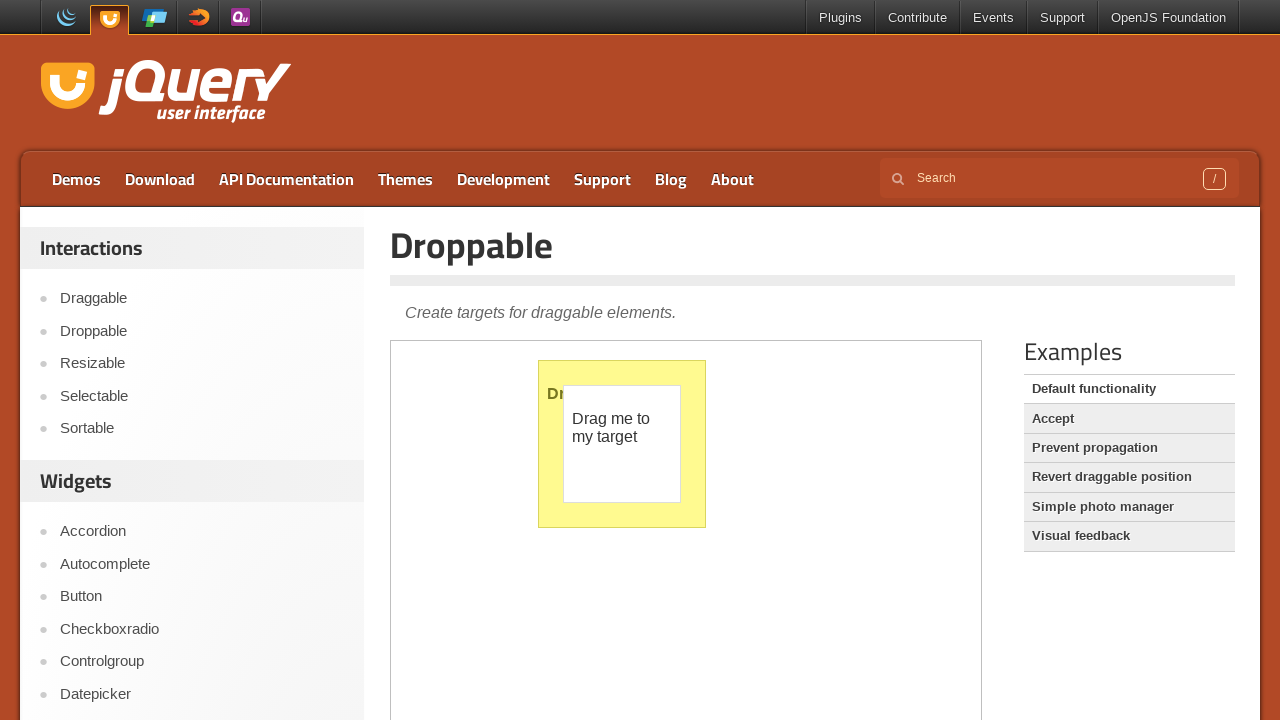